Tests the geolocation feature on OpenStreetMap by mocking the browser's location to France and clicking the "Show My Location" button to verify the map centers on the mocked coordinates.

Starting URL: https://www.openstreetmap.org/

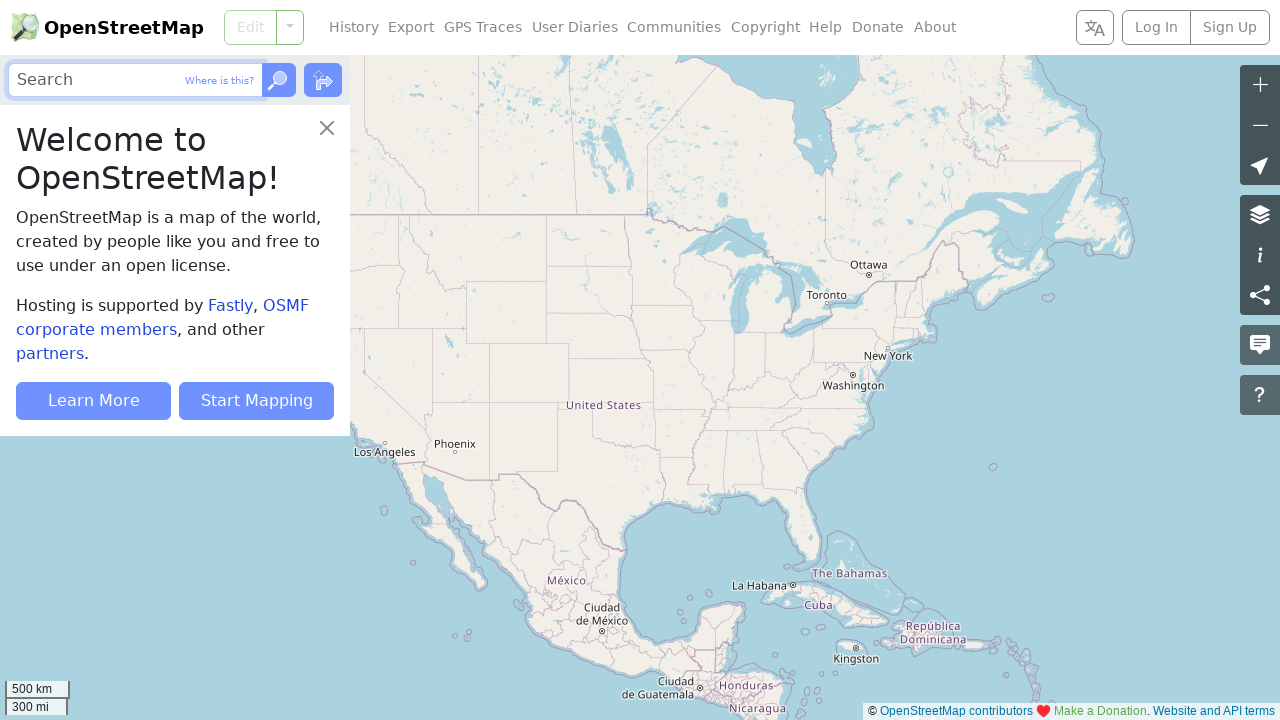

Set geolocation to France coordinates (46.2276, 2.2137)
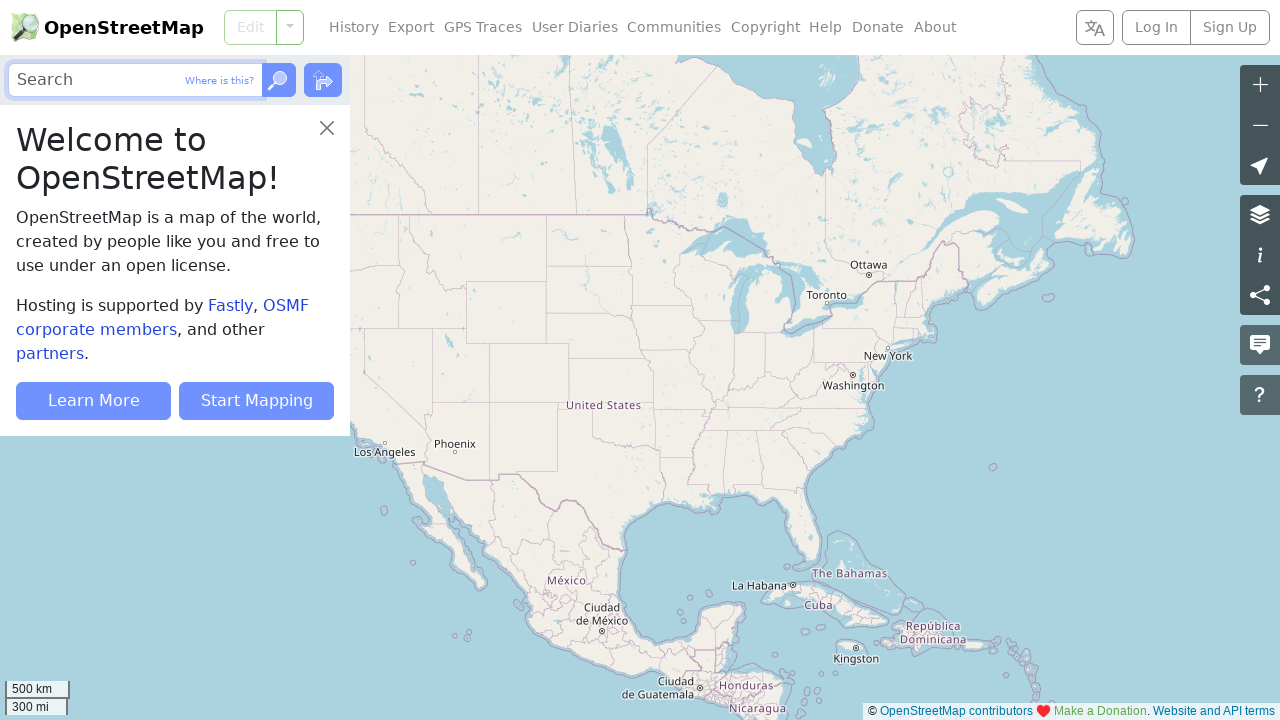

Granted geolocation permission
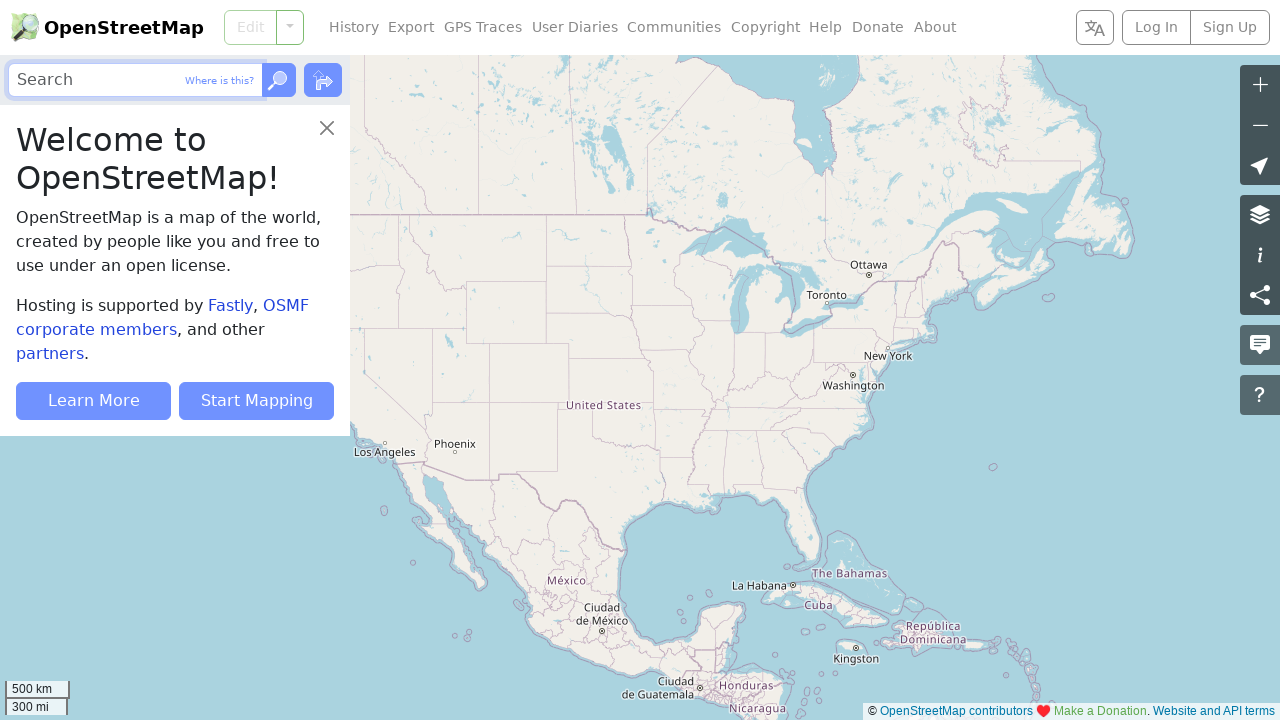

Page fully loaded with network idle
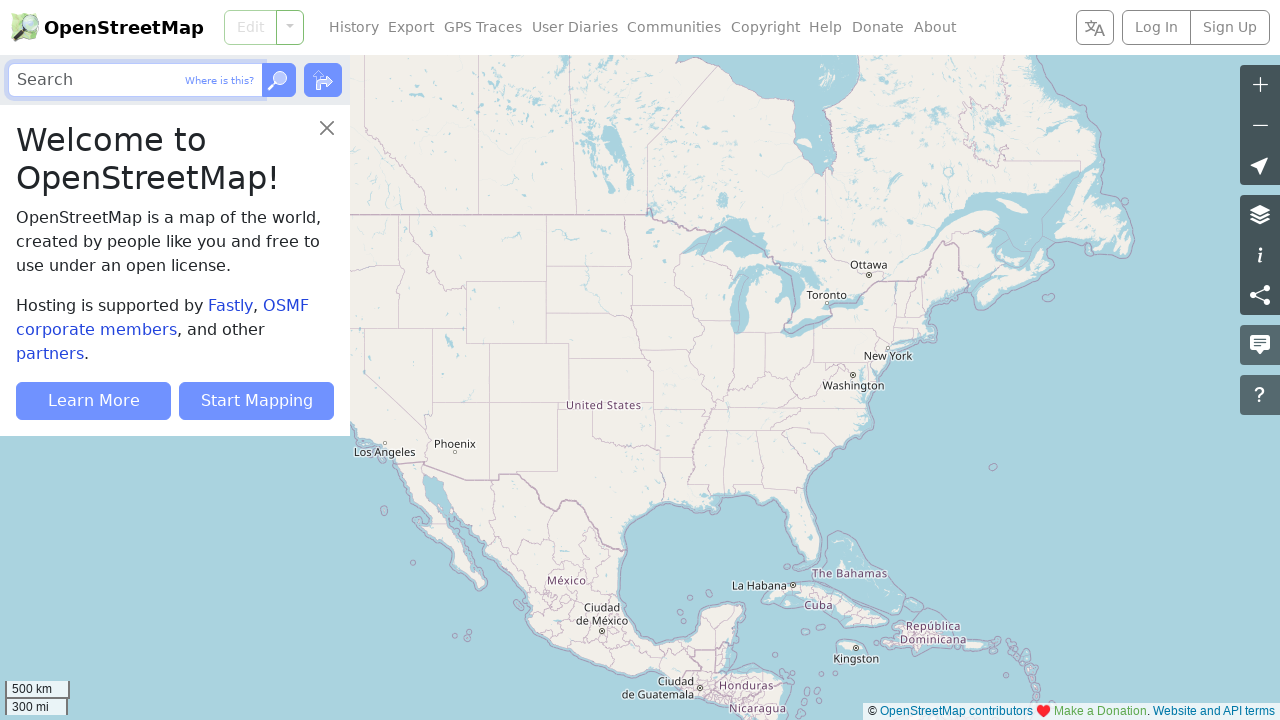

Clicked 'Show My Location' button at (1260, 165) on [aria-label='Show My Location']
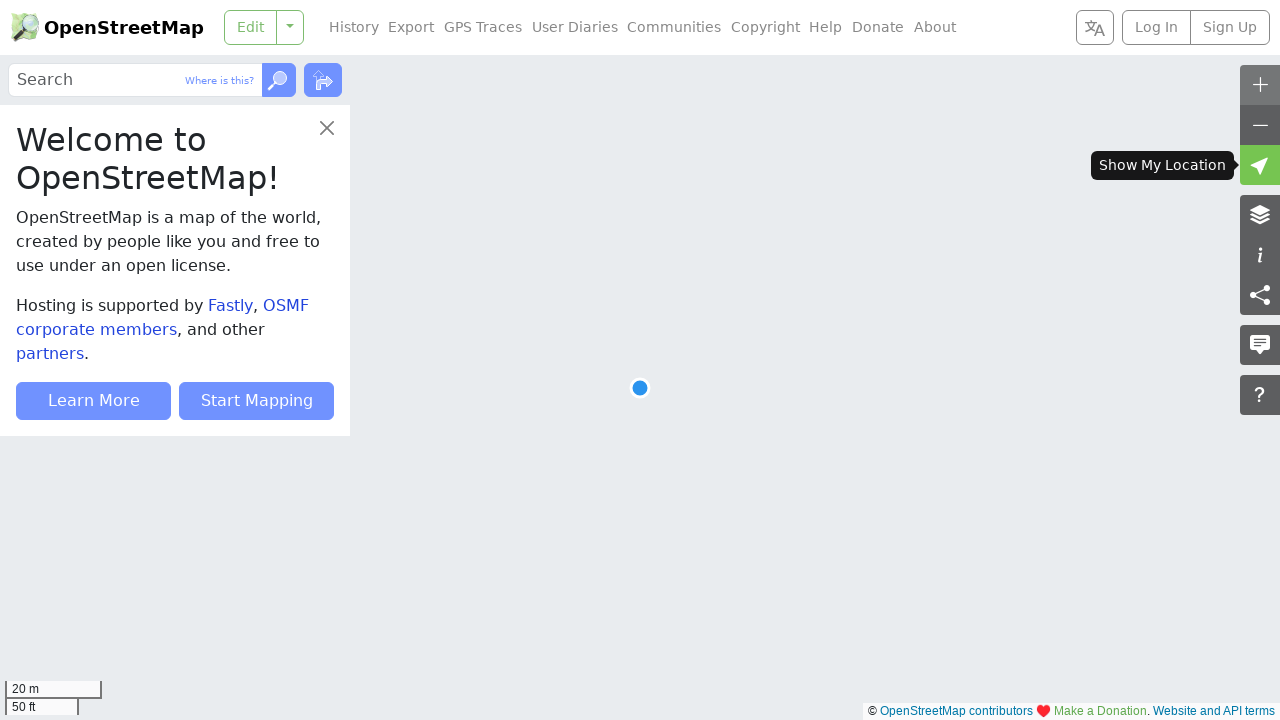

Waited 3 seconds for map to update with mocked location
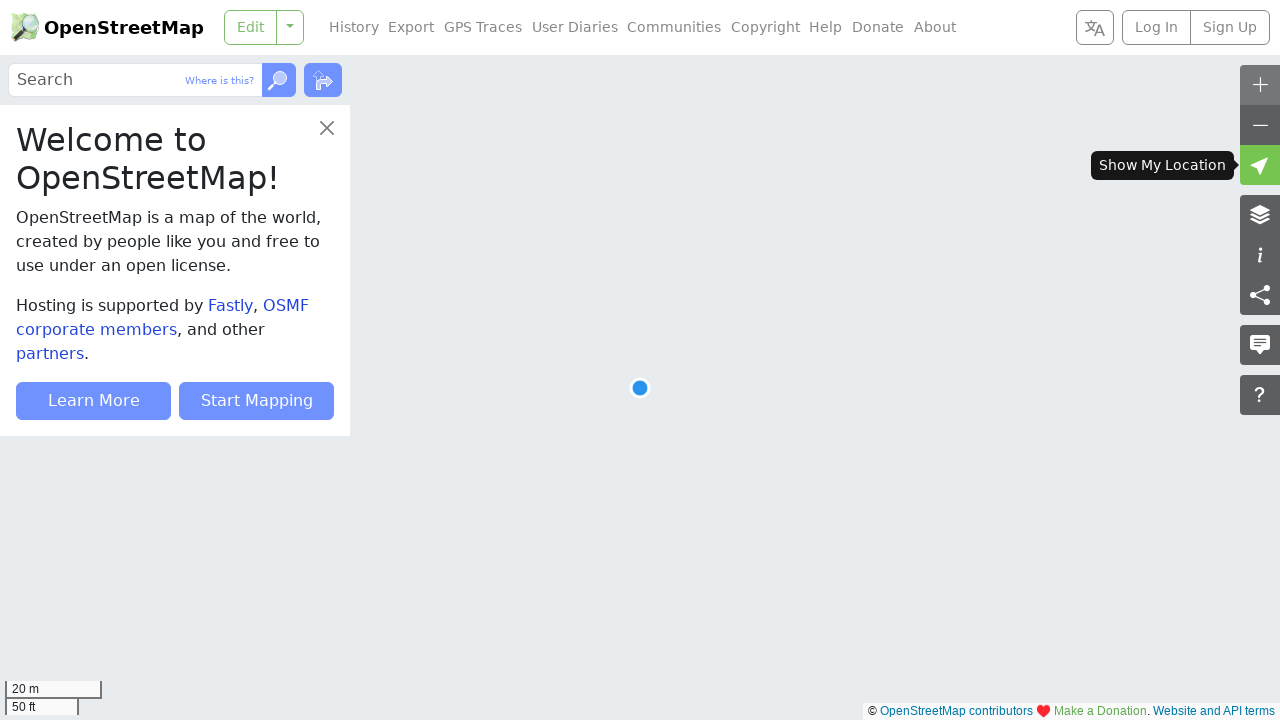

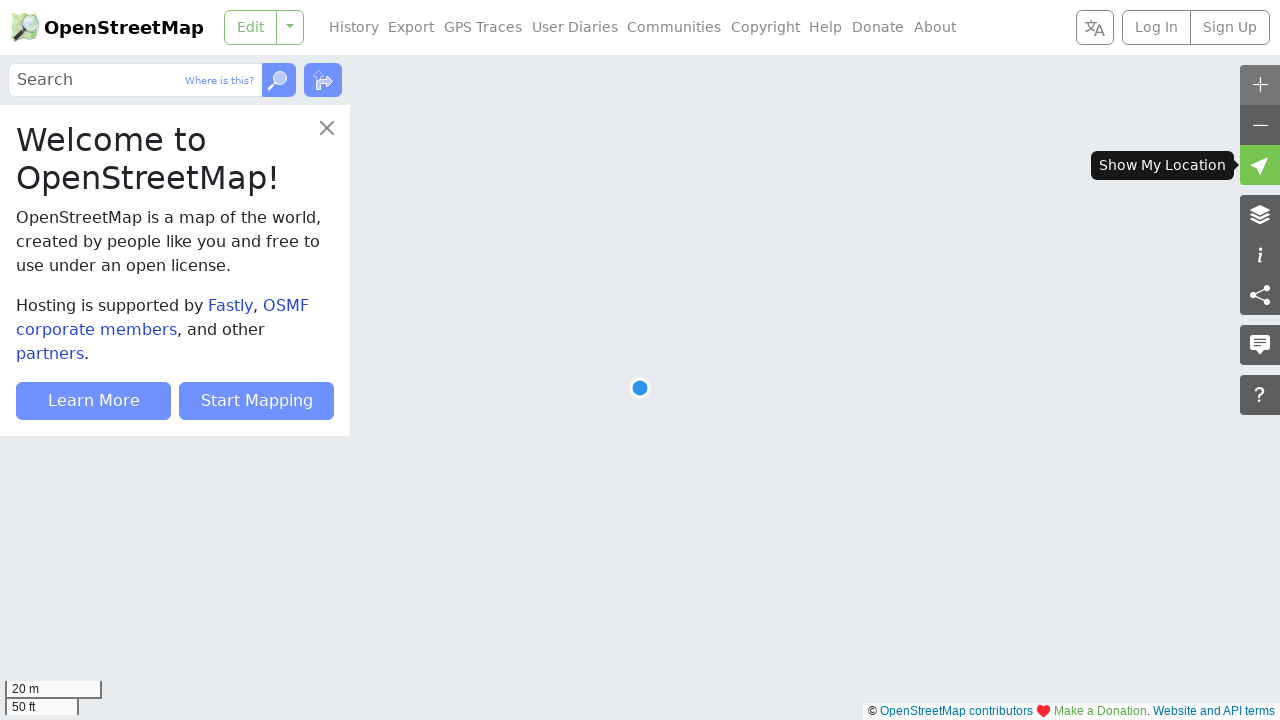